Tests static dropdown selection functionality by selecting an option from a dropdown menu on a practice automation website

Starting URL: https://rahulshettyacademy.com/AutomationPractice

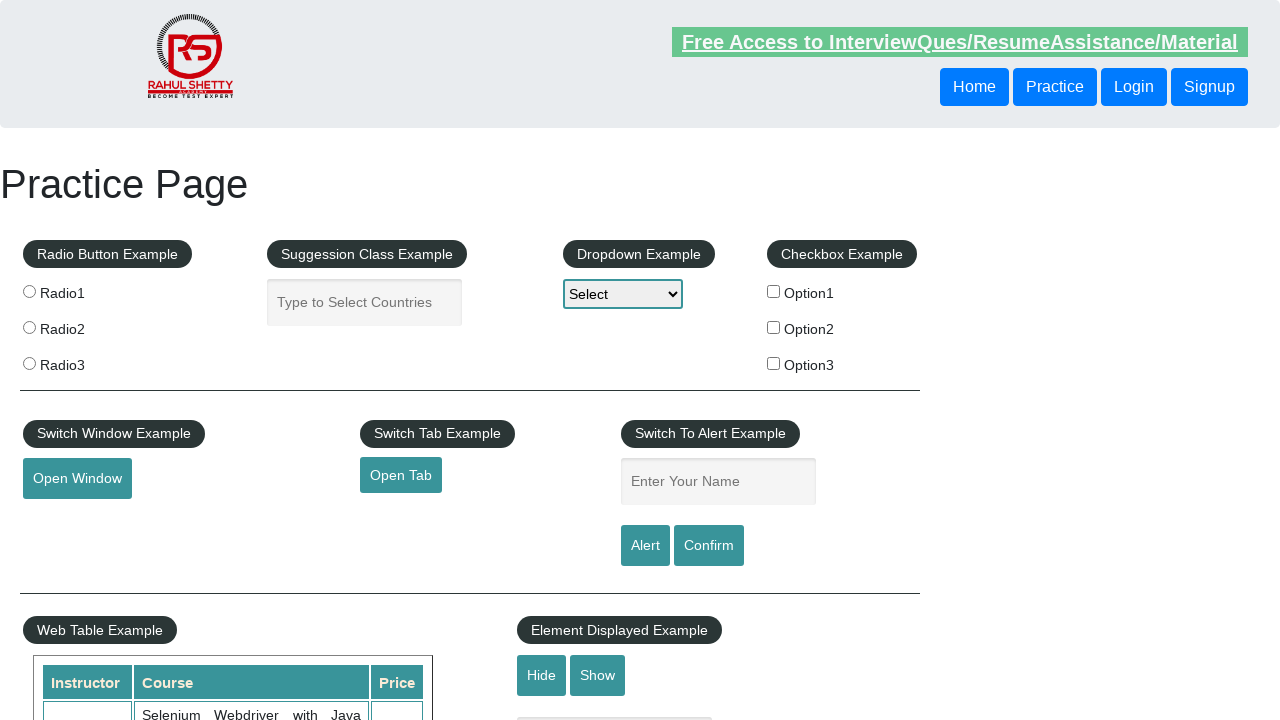

Navigated to Rahul Shetty Academy automation practice website
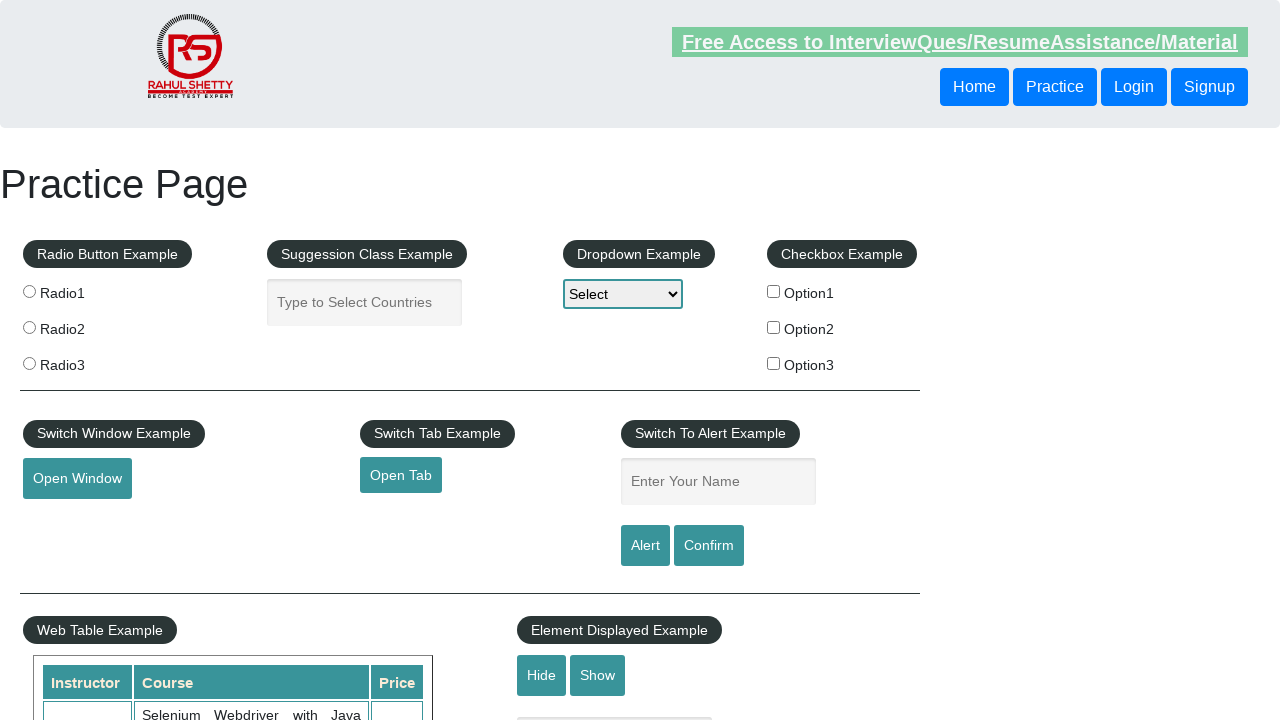

Selected 'option1' from the static dropdown menu on #dropdown-class-example
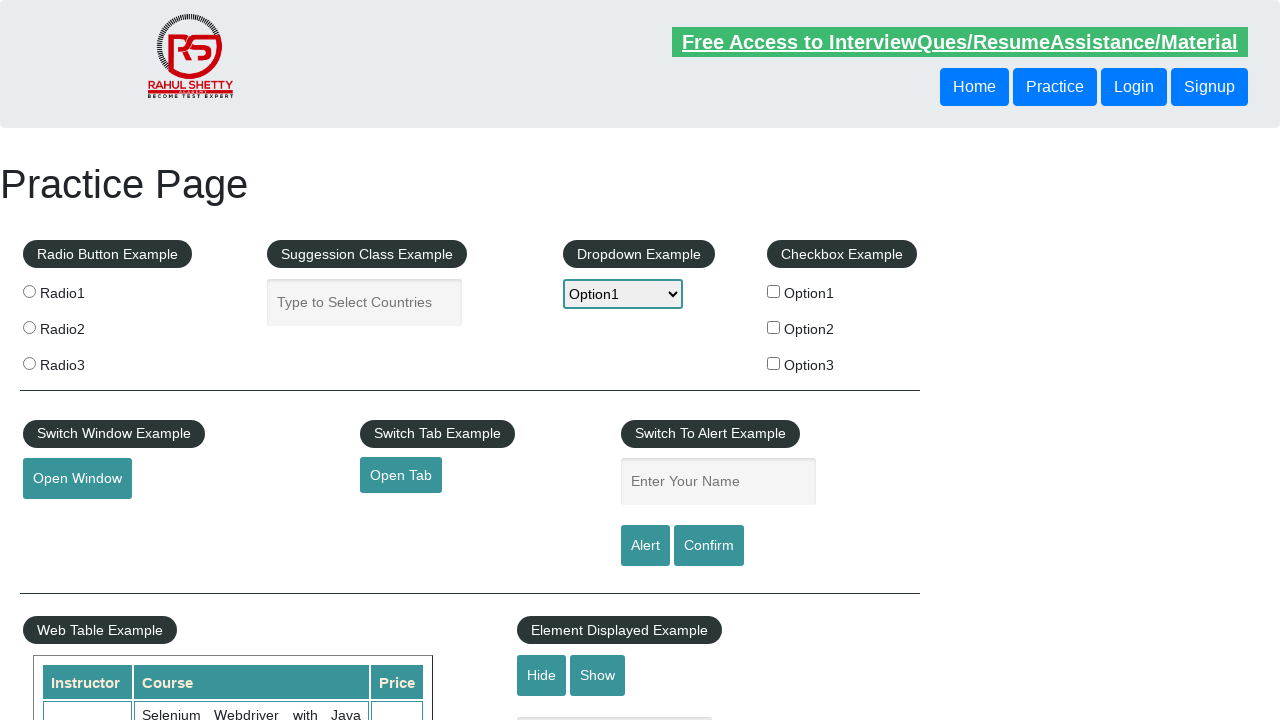

Waited 1 second for dropdown selection to be visible
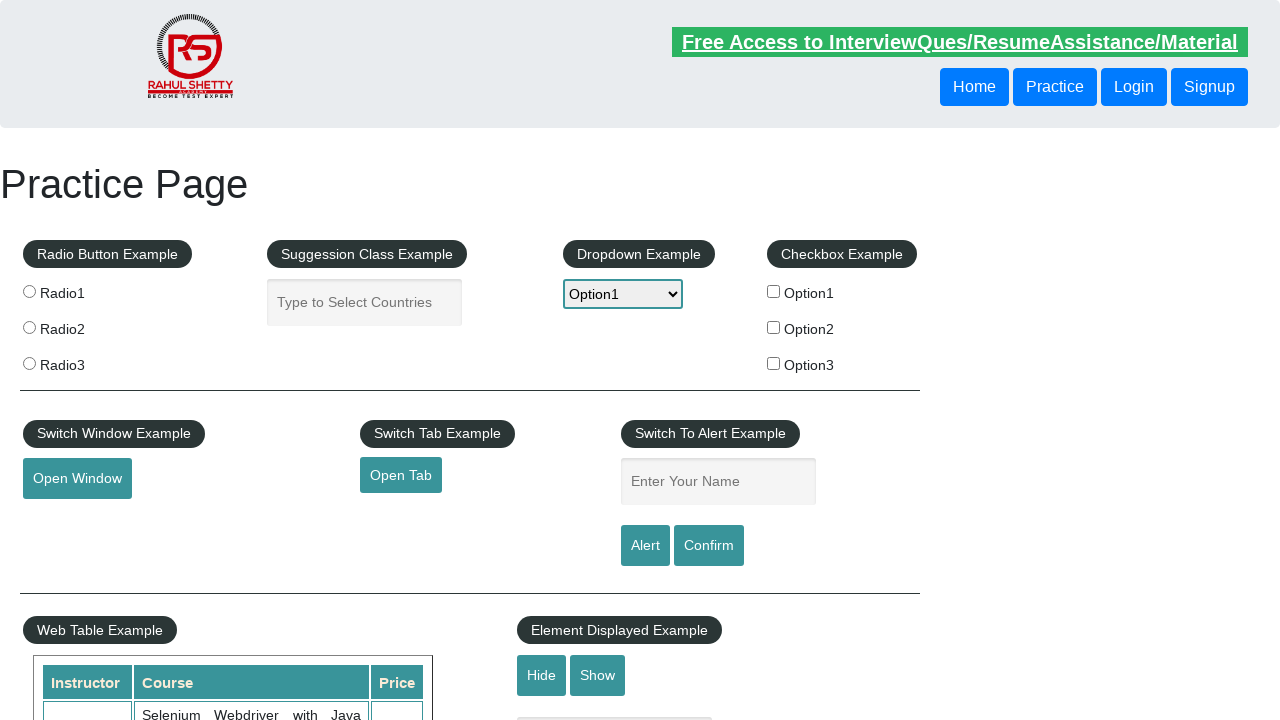

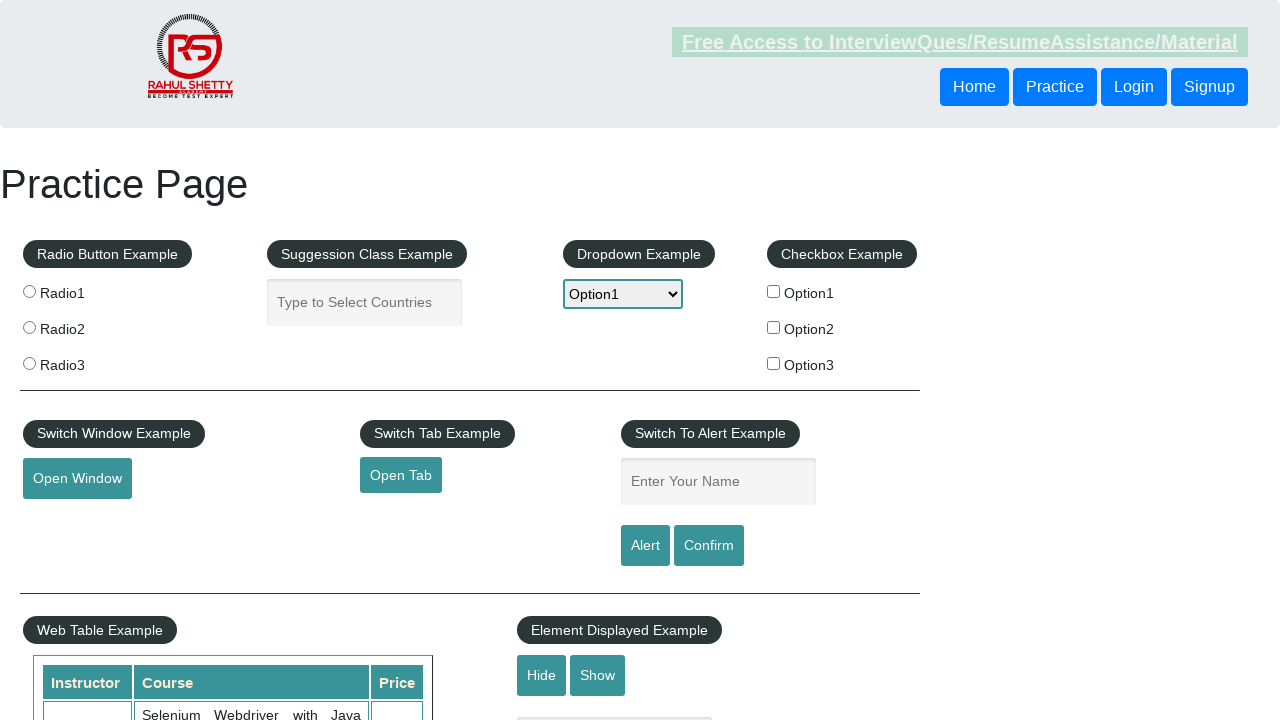